Navigates to the Shein website and verifies the page loads by checking the title

Starting URL: https://www.shein.com

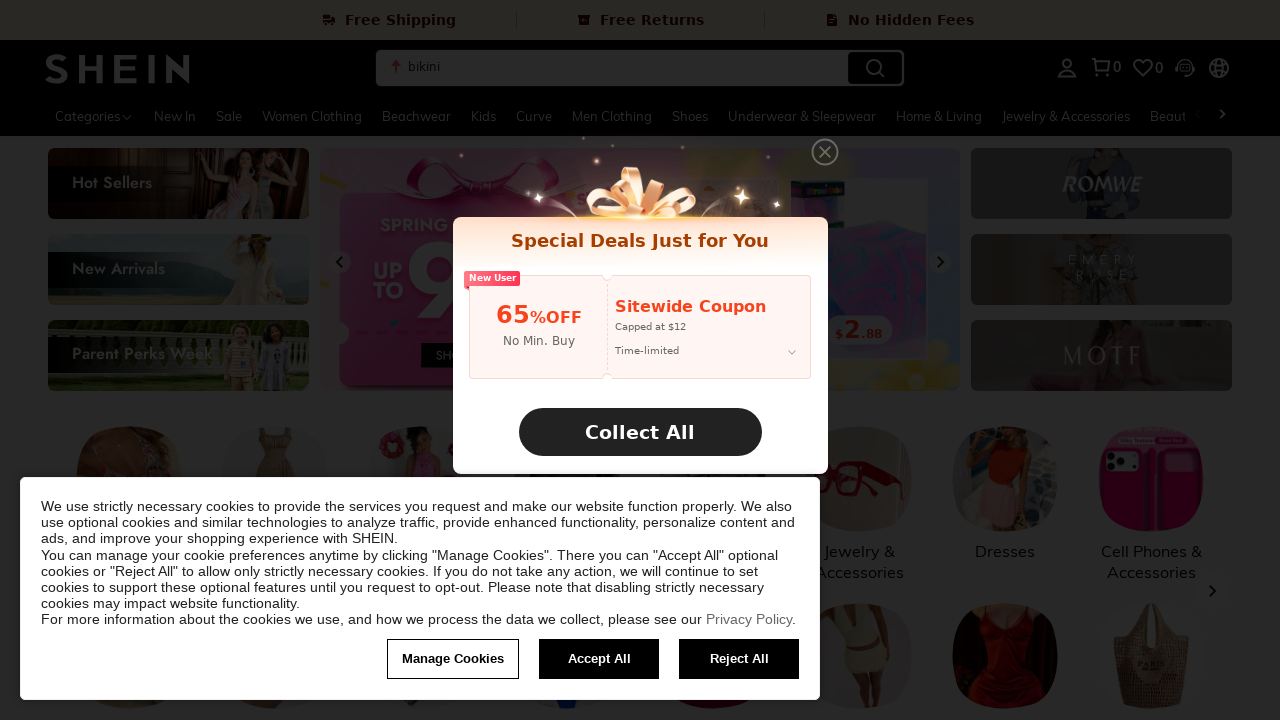

Retrieved page title
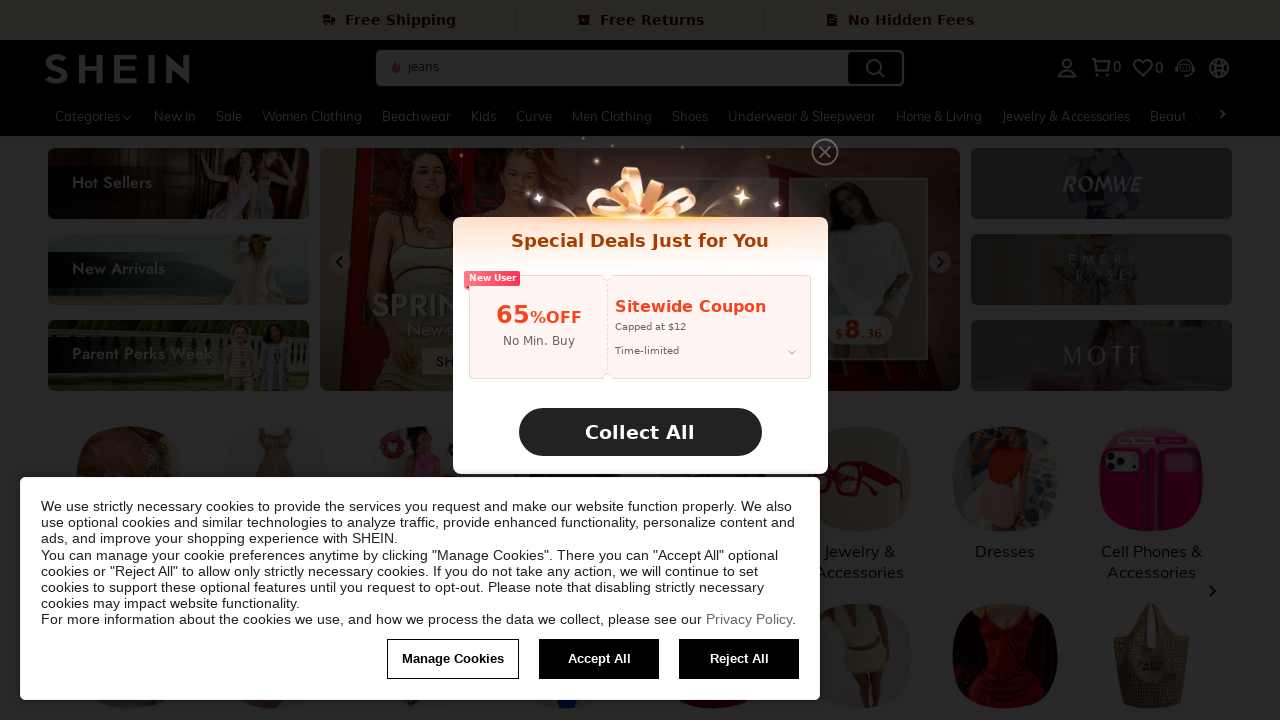

Printed page title to console
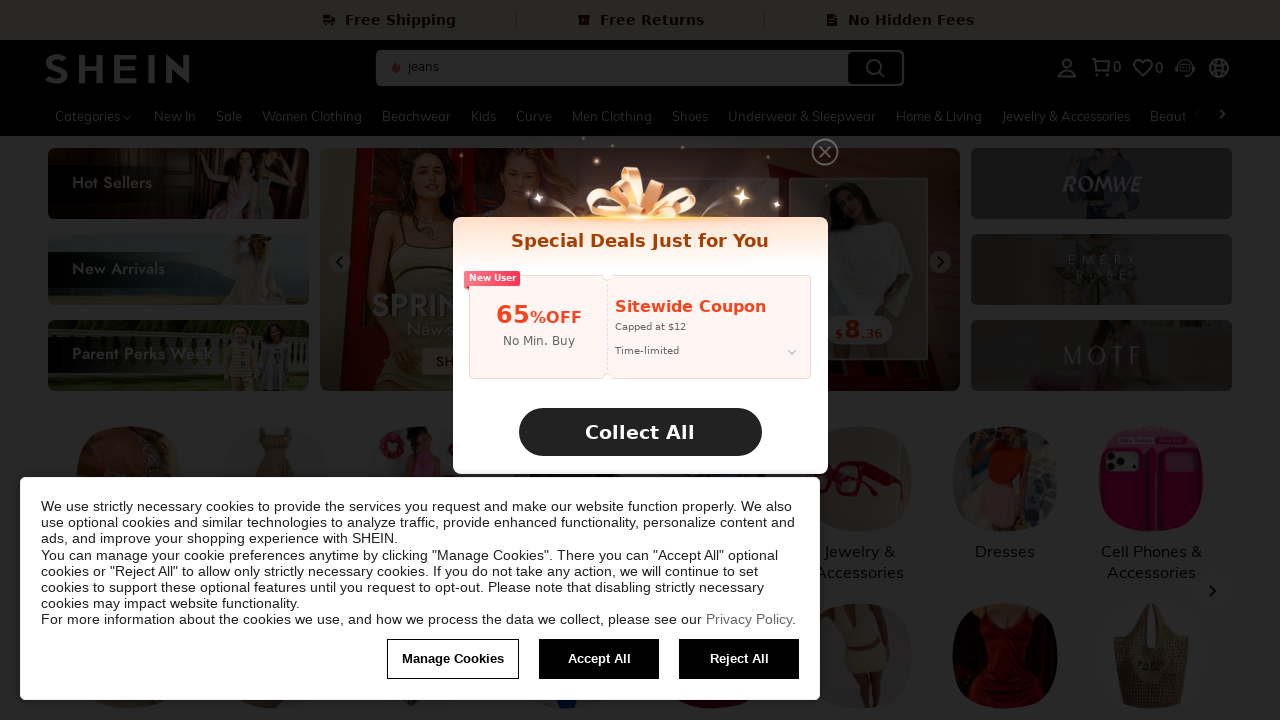

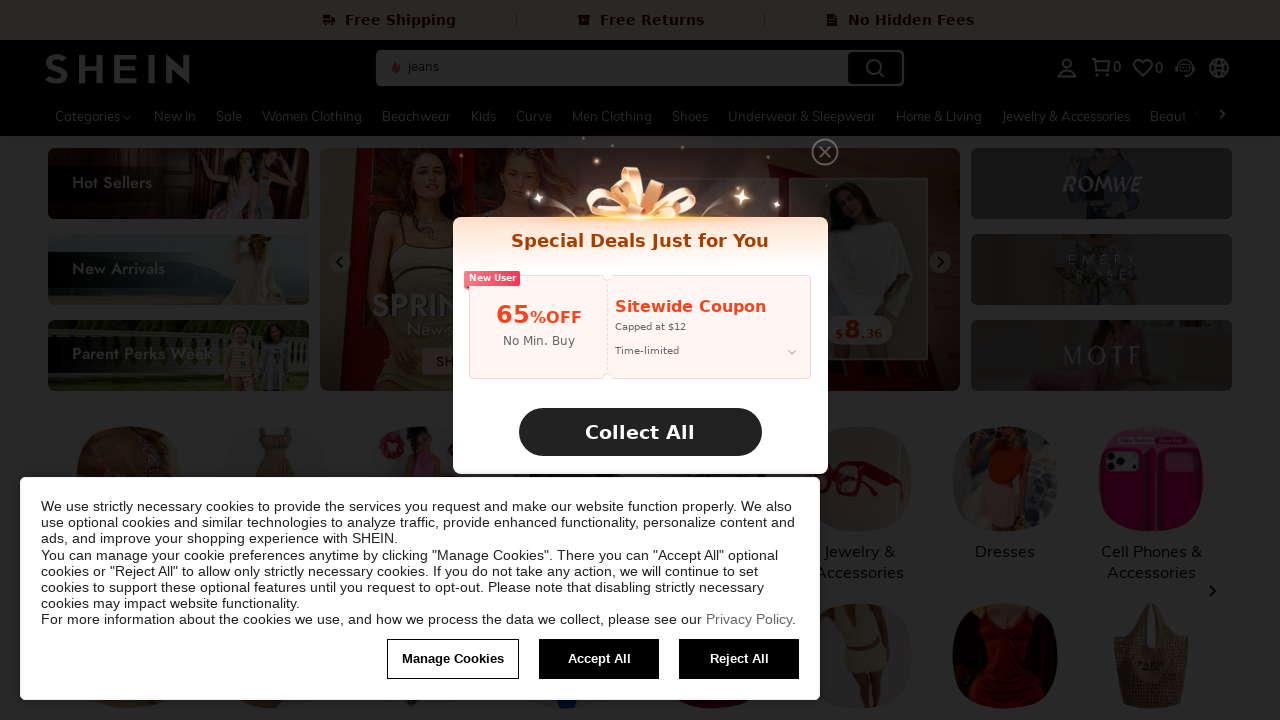